Navigates to a book search application and enters a search query into the shadow DOM input field

Starting URL: https://books-pwakit.appspot.com/

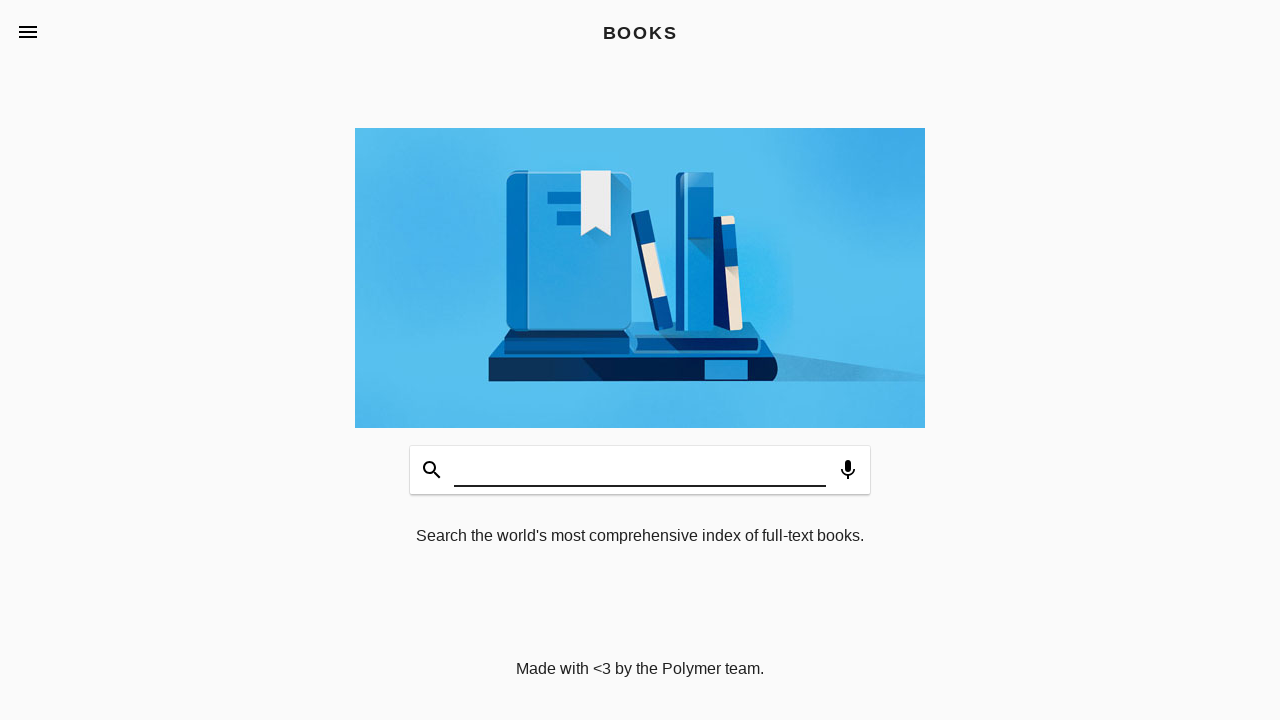

Waited for book-app element to load
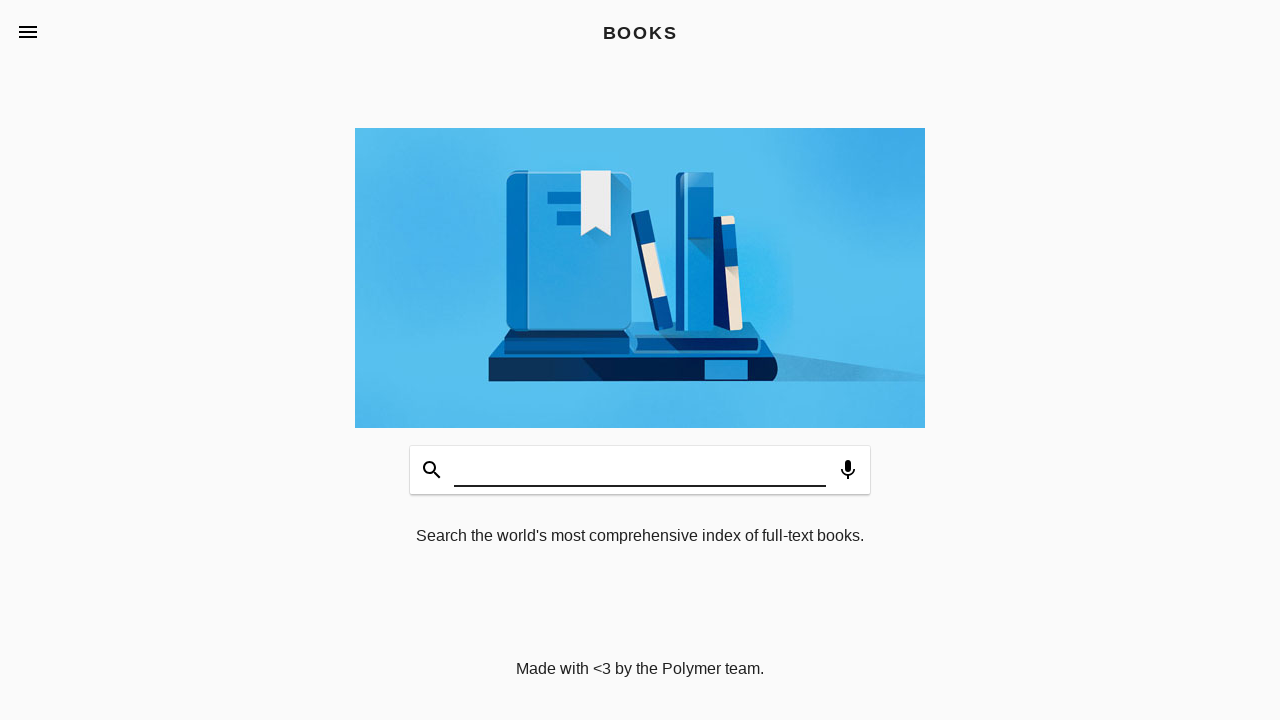

Entered 'Testing' into shadow DOM search input field on book-app >> app-header app-toolbar.toolbar-bottom book-input-decorator input#inp
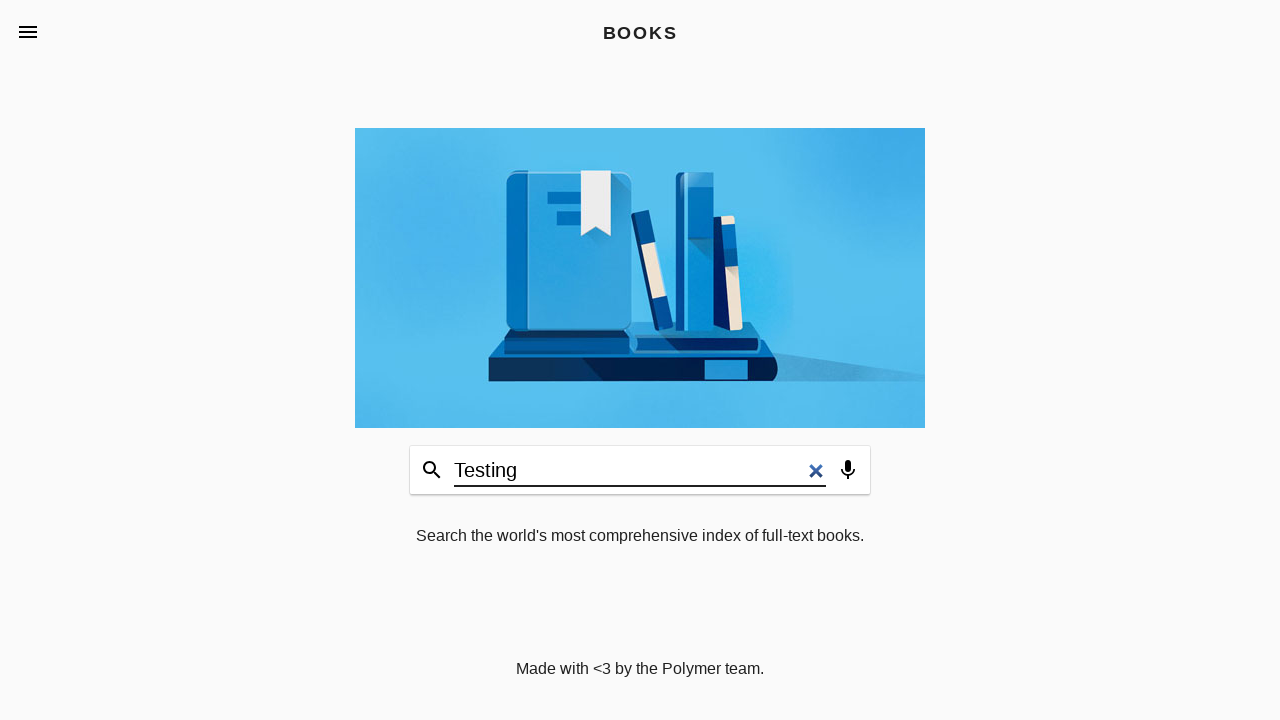

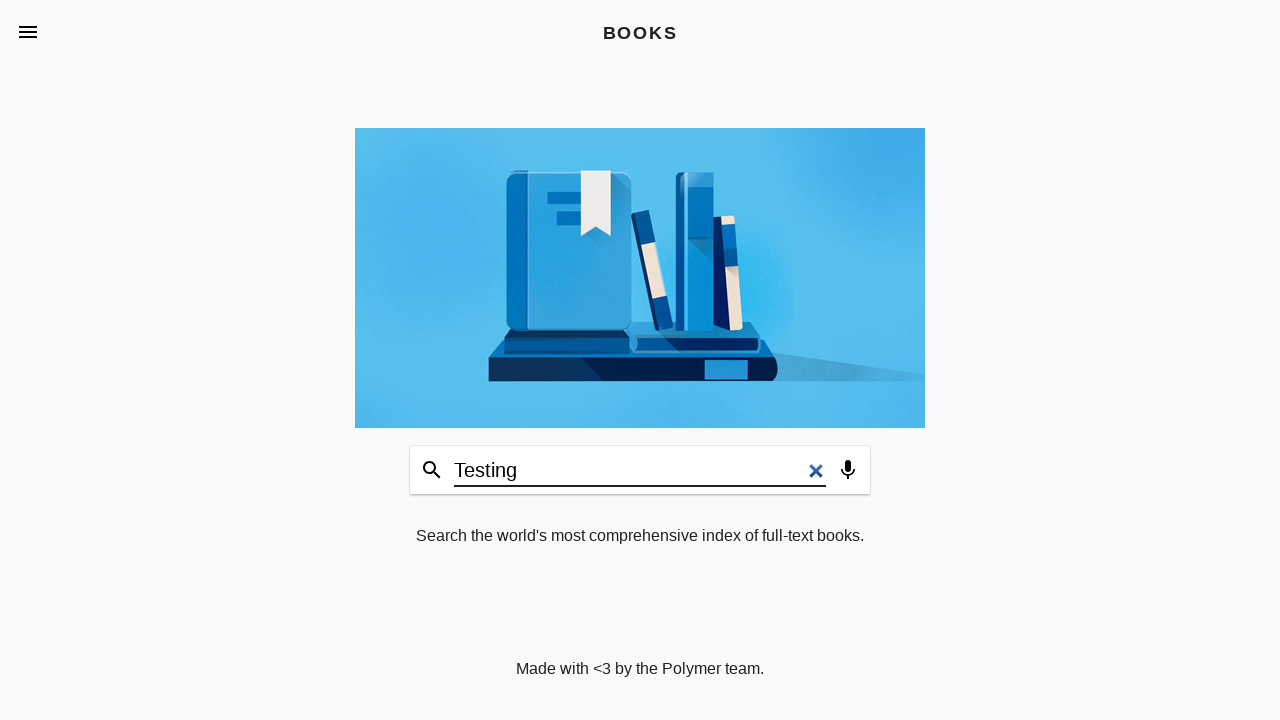